Navigates to the Air Vistara airline website and verifies the page loads by checking the URL and title are accessible.

Starting URL: https://www.airvistara.com/in/en

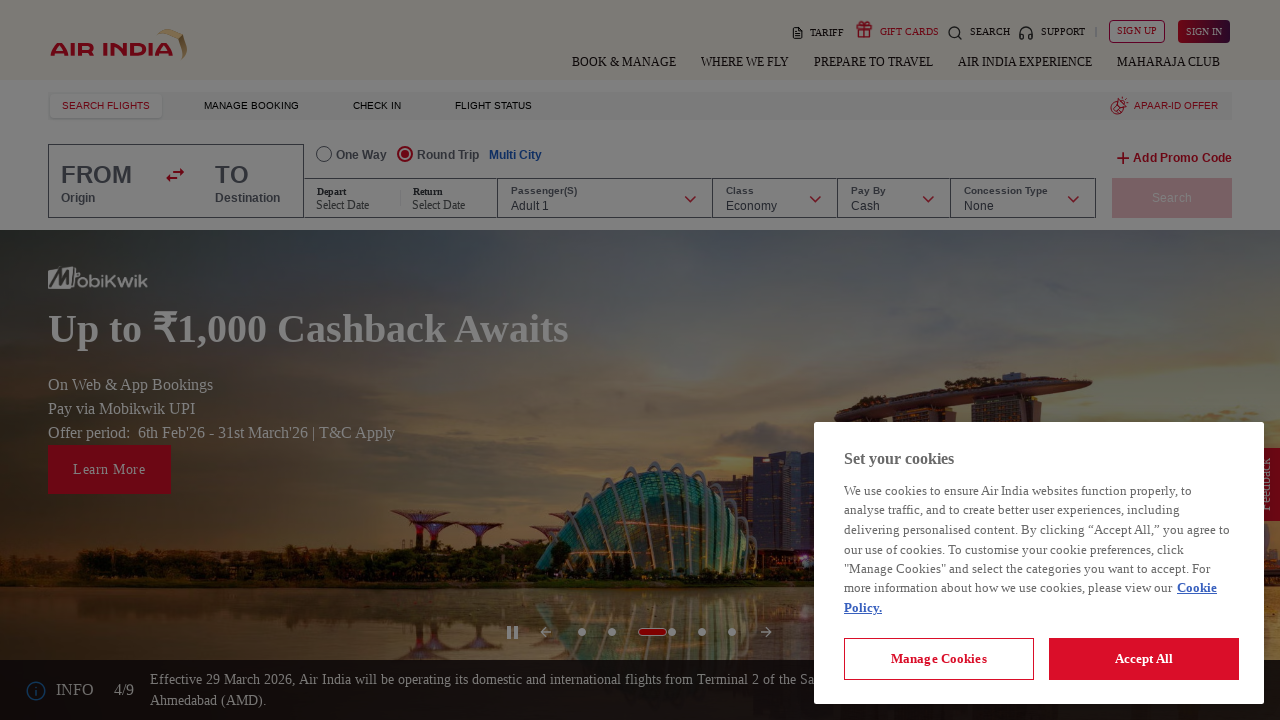

Waited for page to reach domcontentloaded state
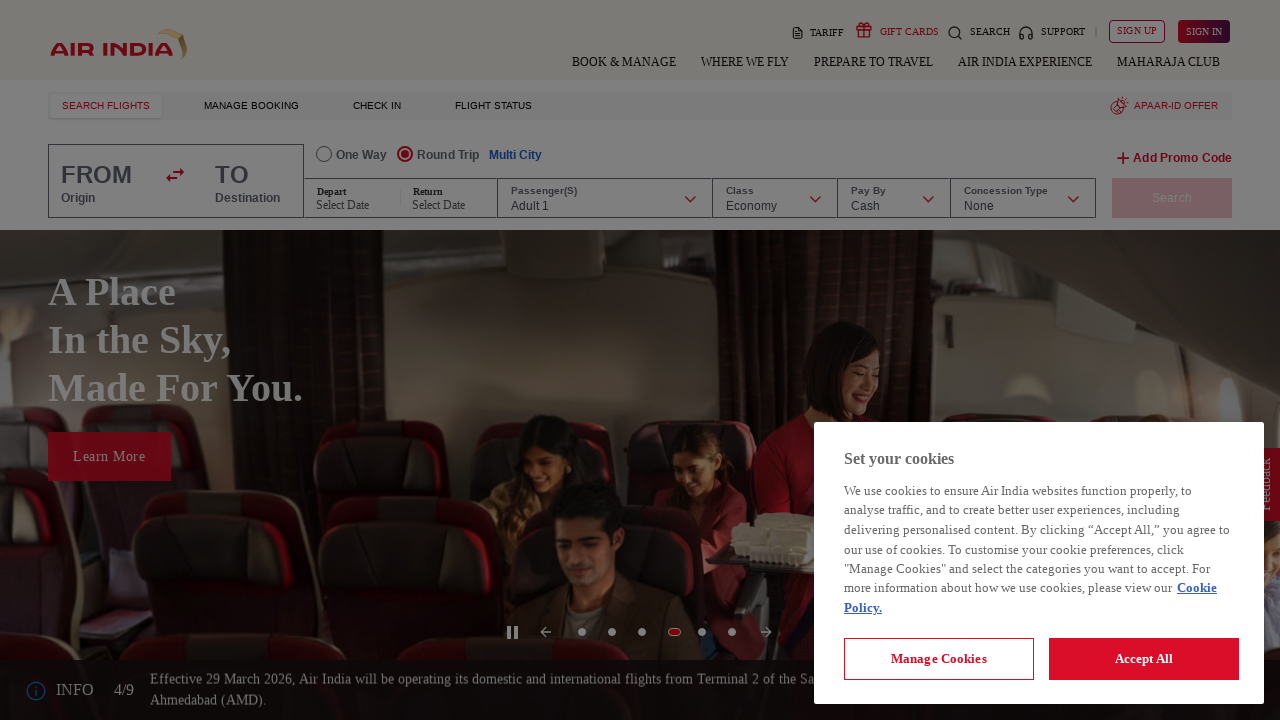

Retrieved current URL from page
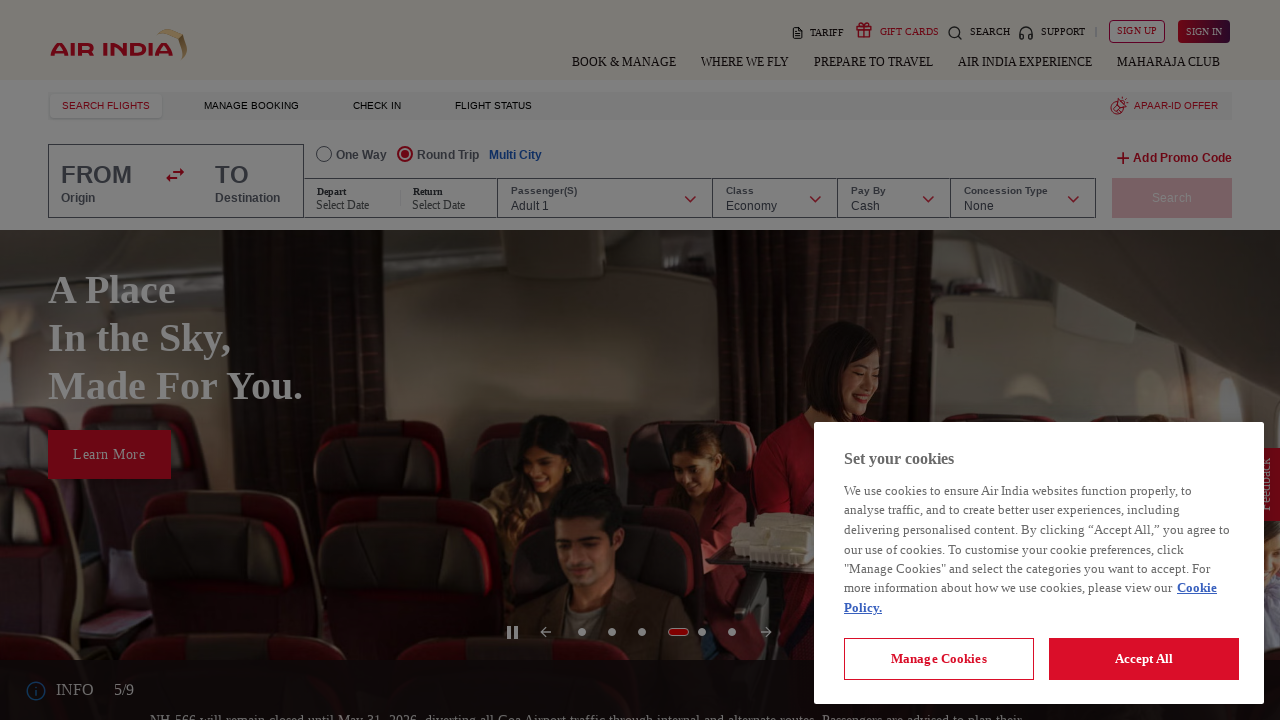

Retrieved page title
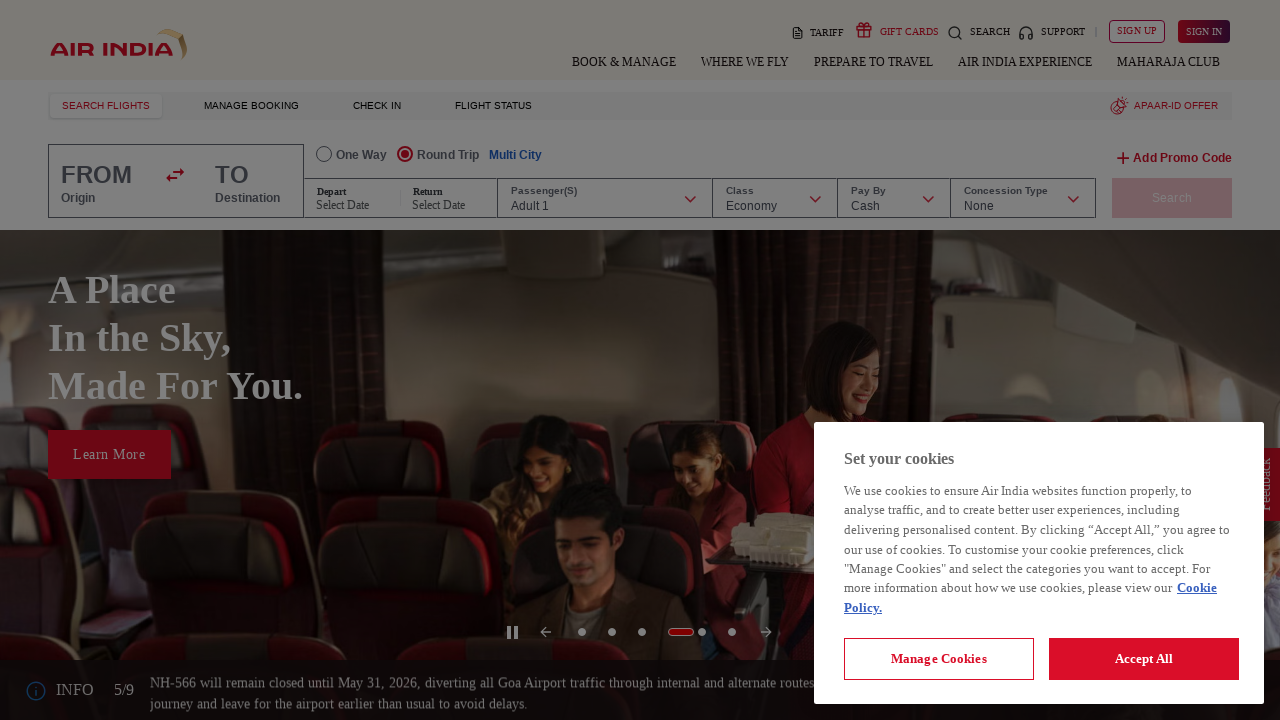

Printed current URL: https://www.airindia.com/
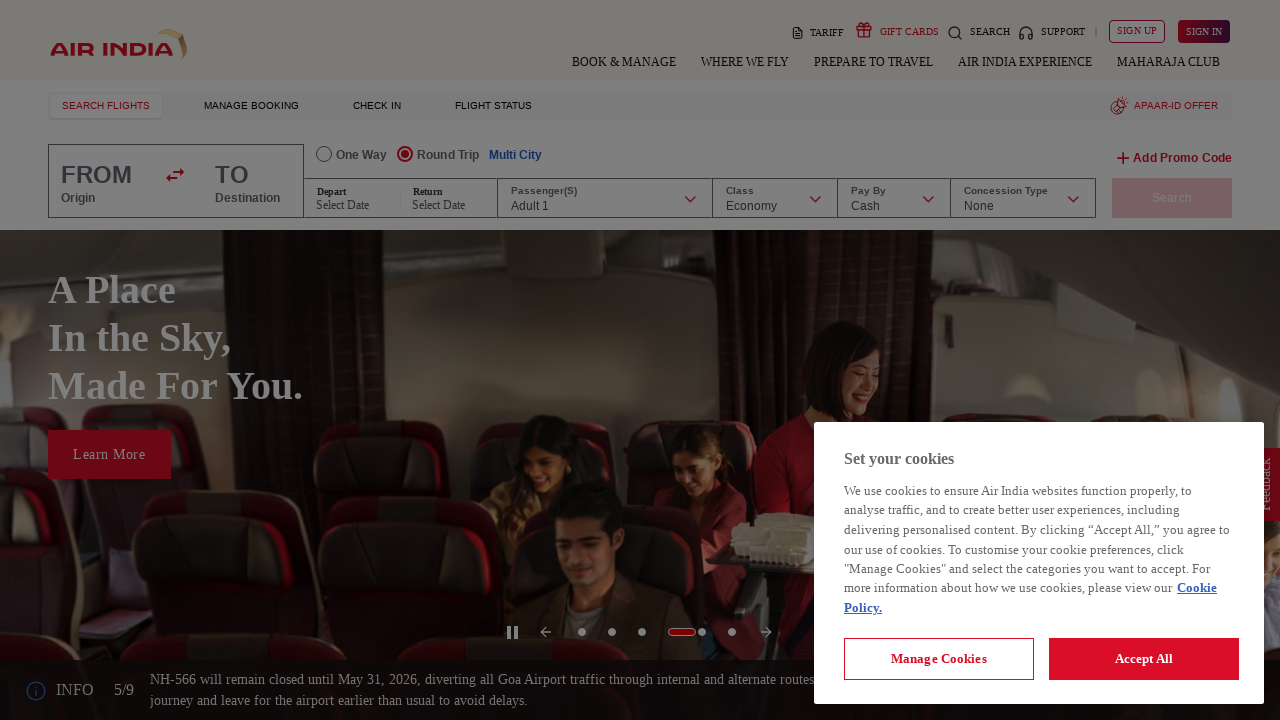

Printed page title: Air India: Book Domestic & International Non-Stop Direct Flights
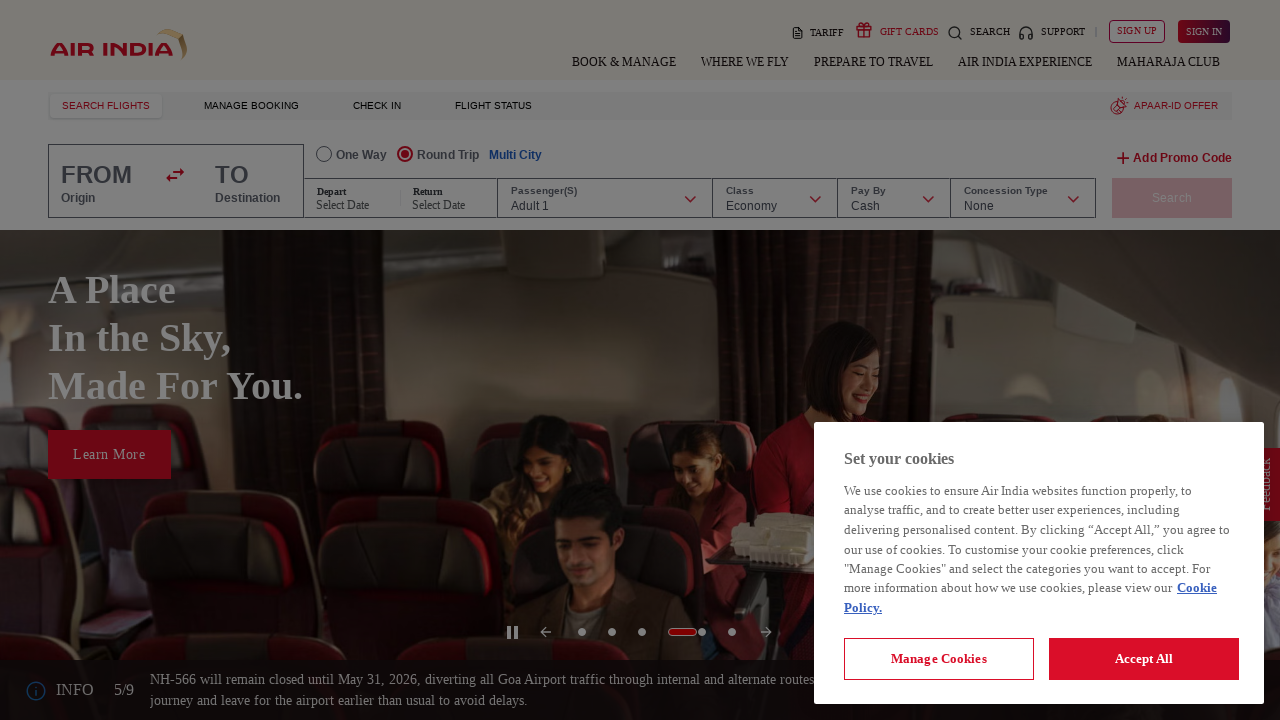

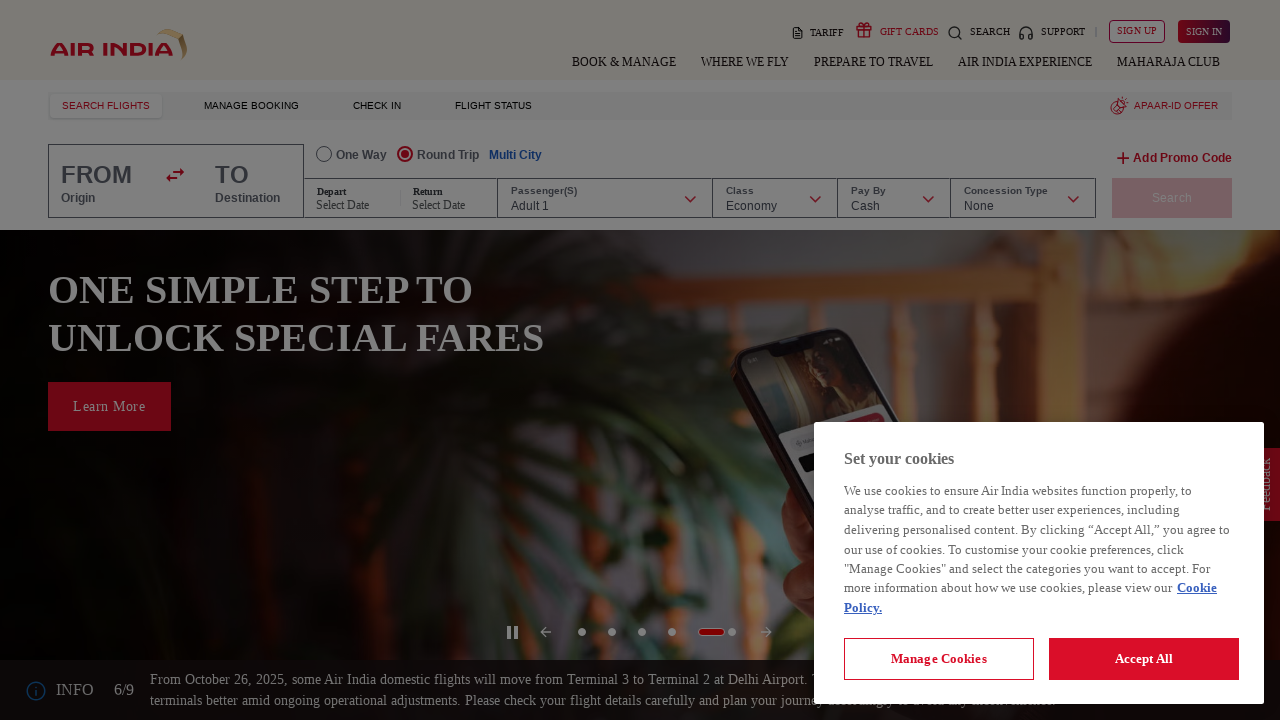